Tests zoom in/out functionality on a webpage by adjusting the zoom level to 80%

Starting URL: https://anhtester.com

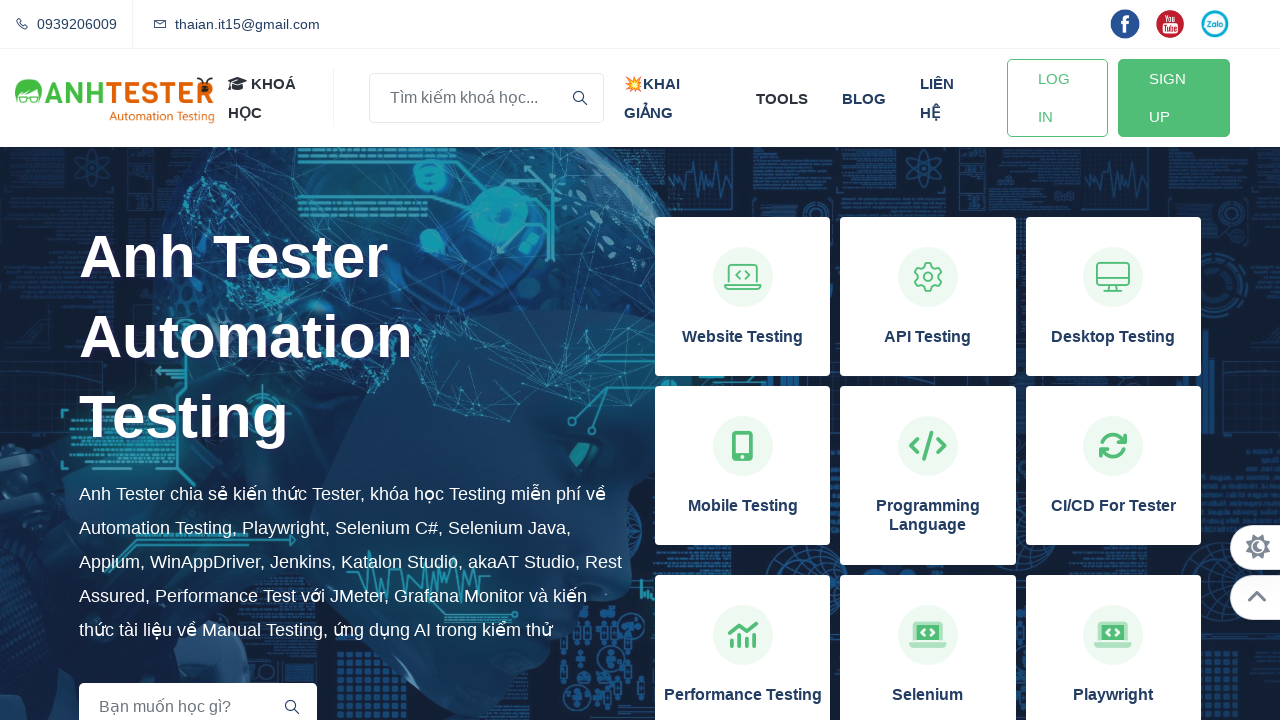

Navigated to https://anhtester.com
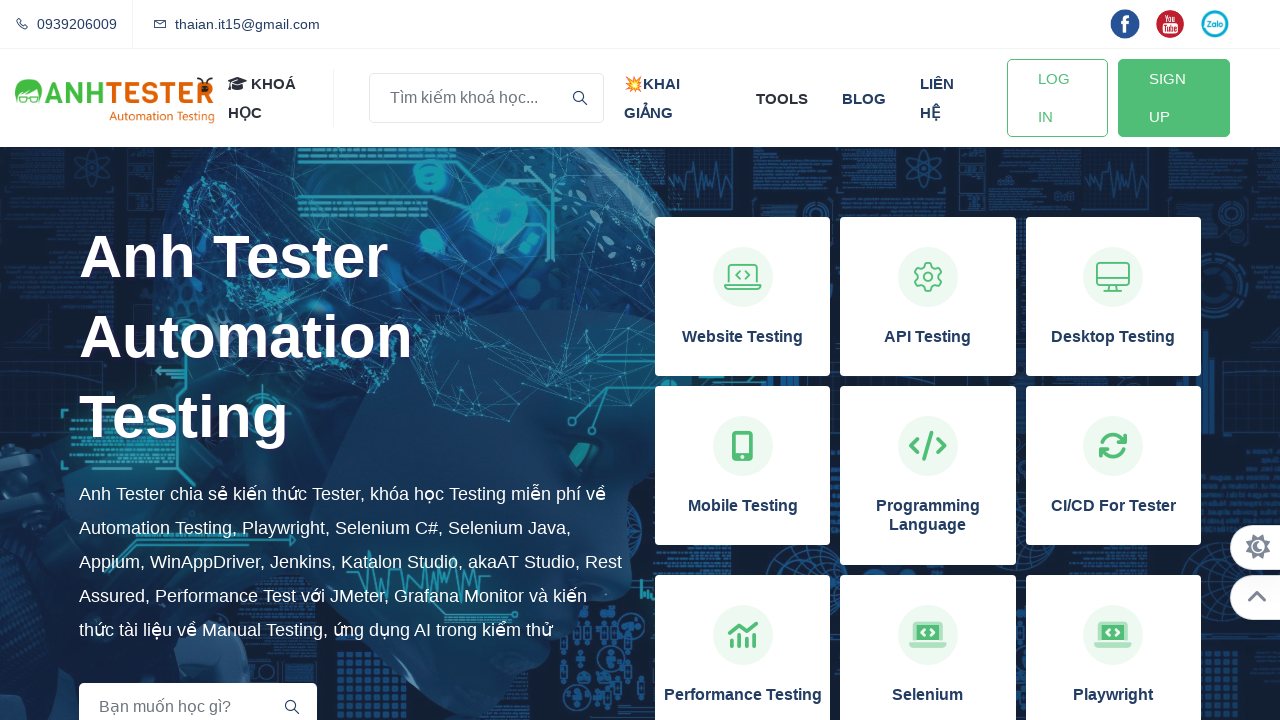

Adjusted zoom level to 80%
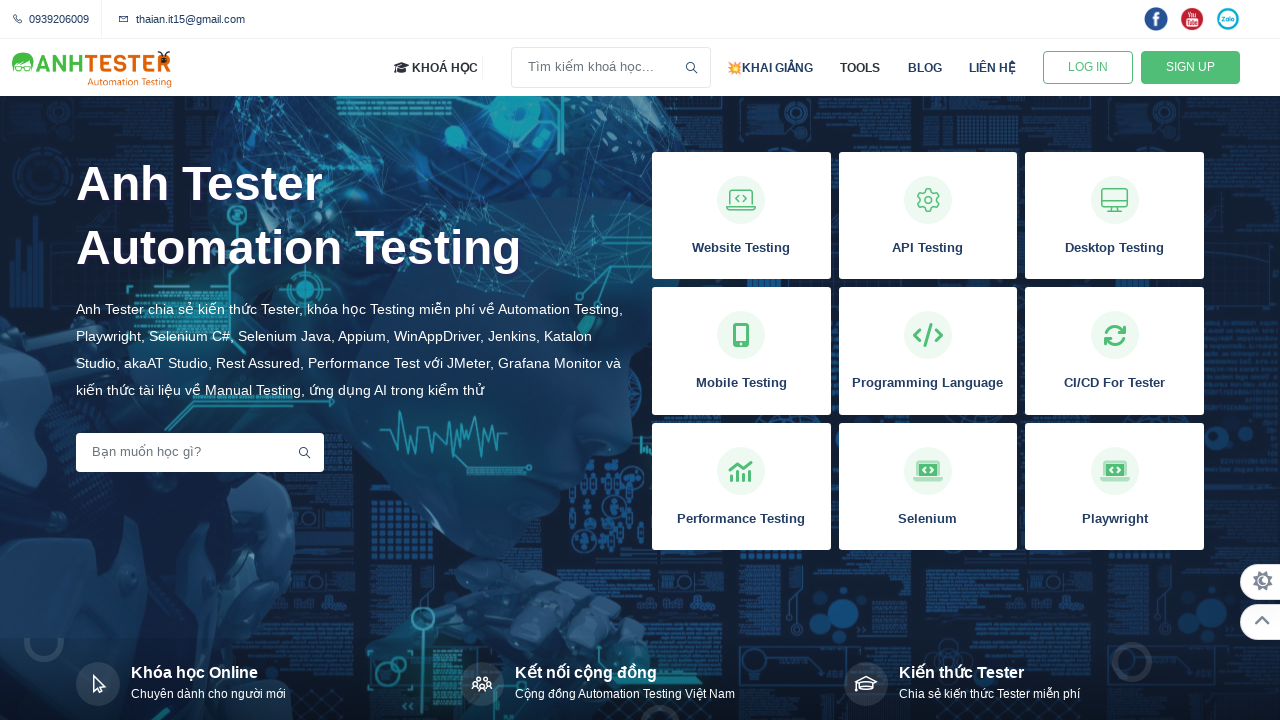

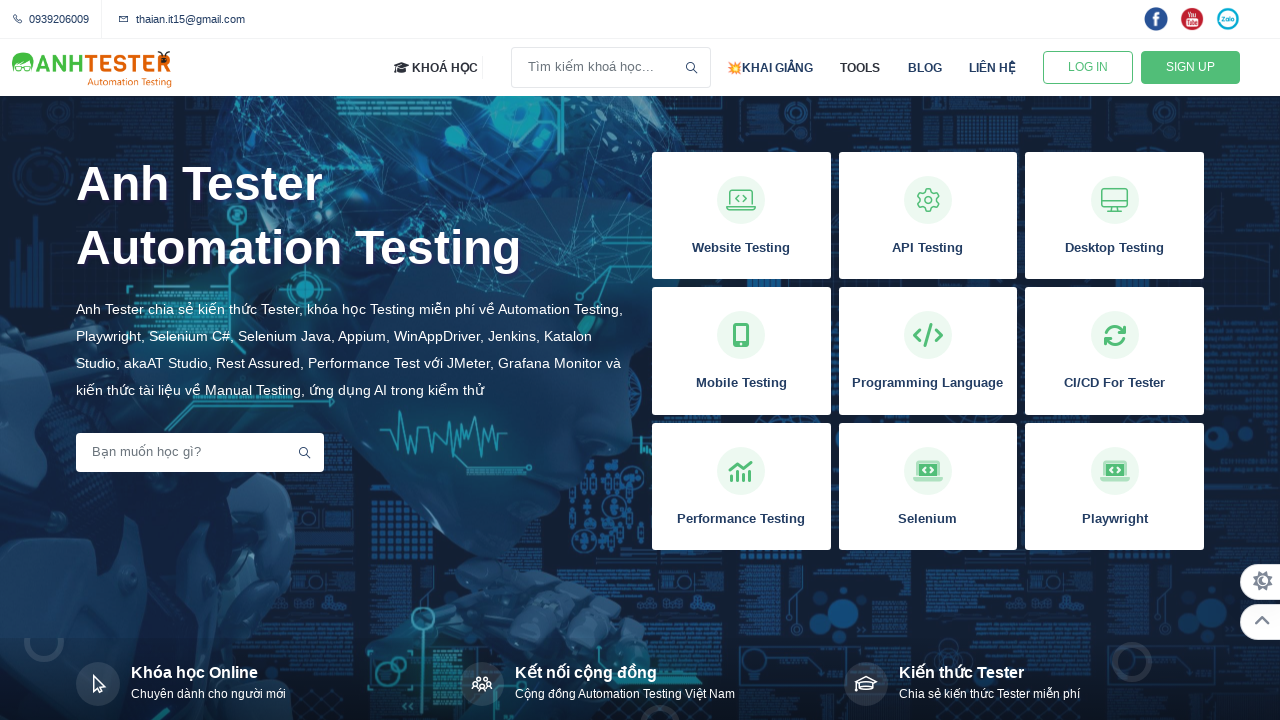